Tests React Semantic UI editable dropdown by typing and selecting a country from the filtered results

Starting URL: https://react.semantic-ui.com/maximize/dropdown-example-search-selection/

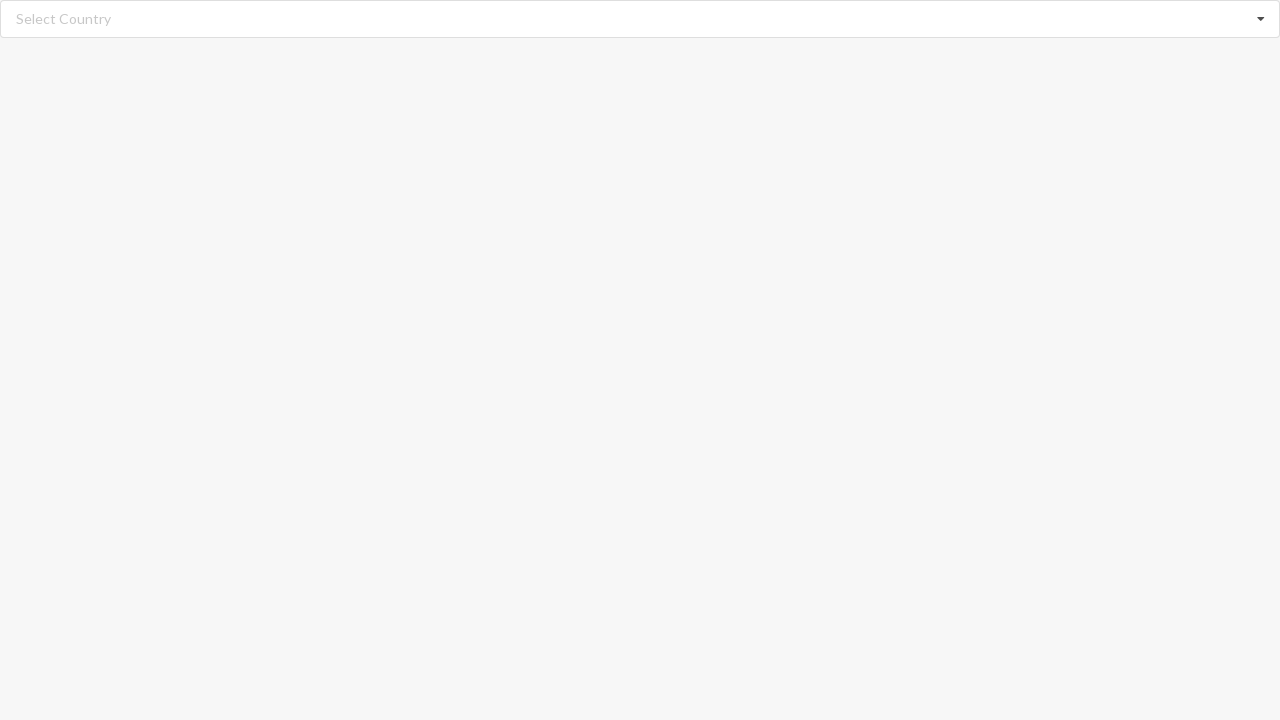

Typed 'Albania' in the search input to filter dropdown options on input.search
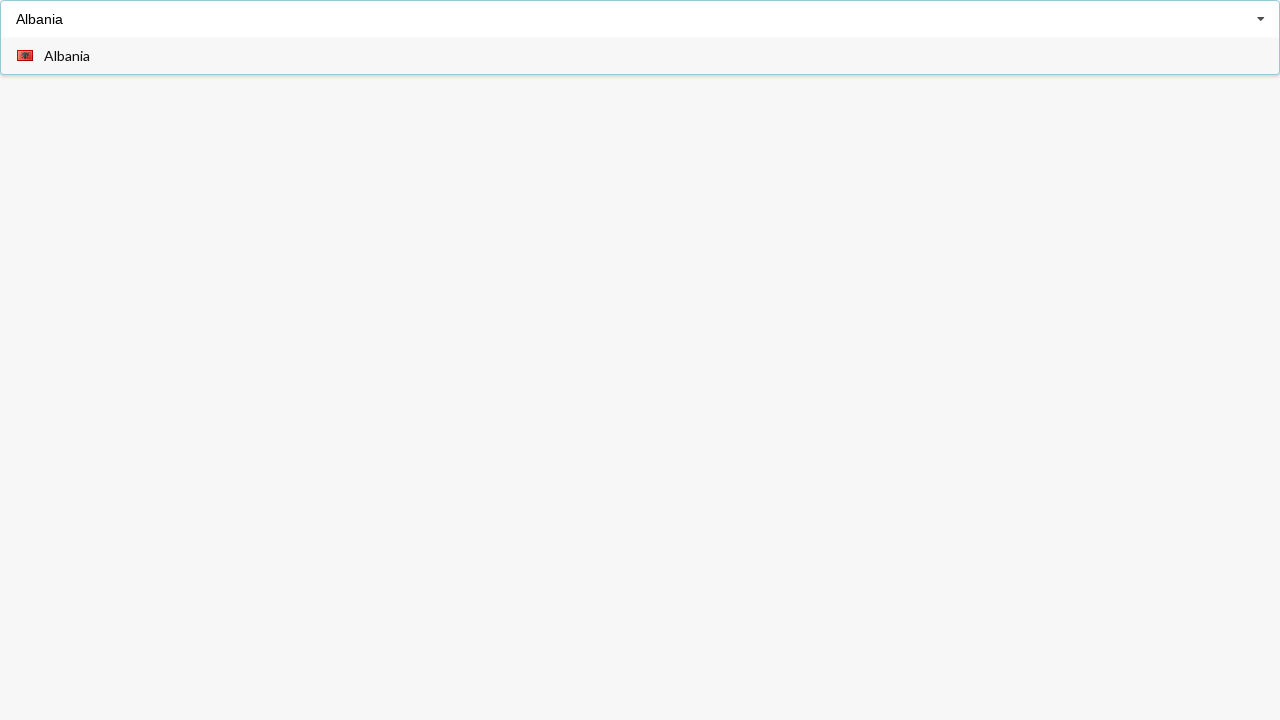

Dropdown menu items became visible after typing
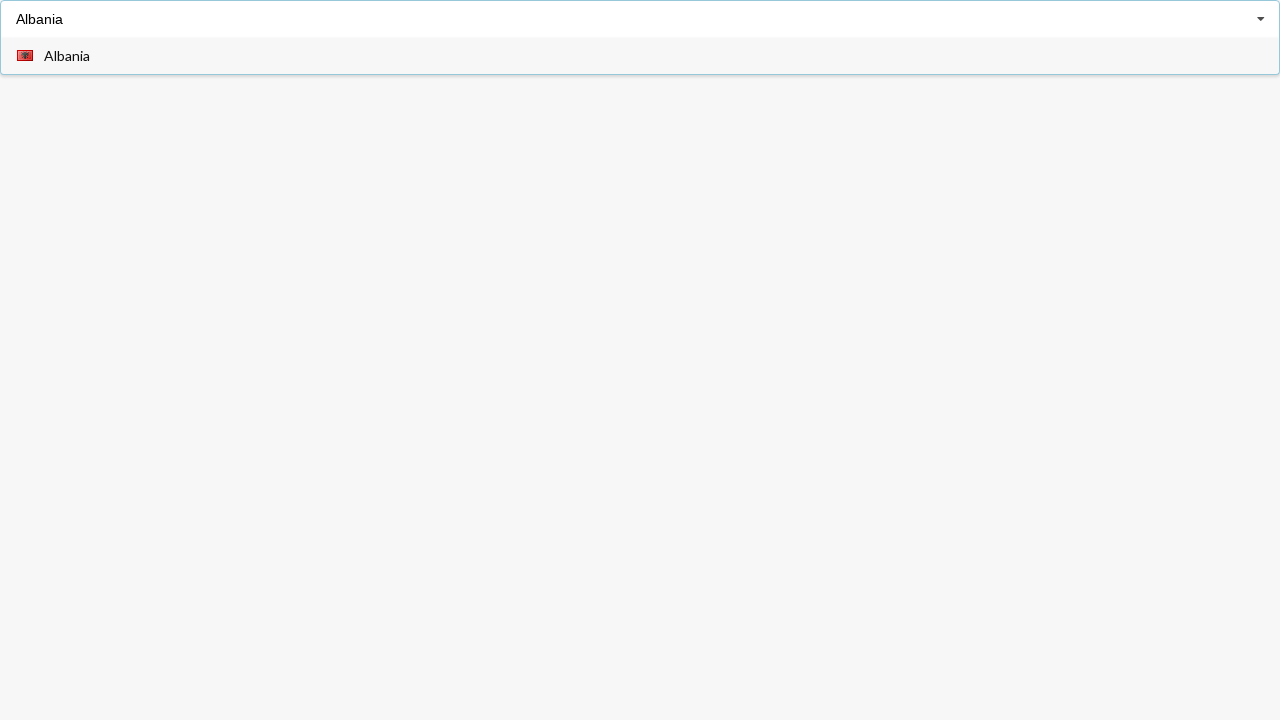

Clicked on 'Albania' option from the filtered dropdown results at (67, 56) on div.menu span.text:has-text('Albania')
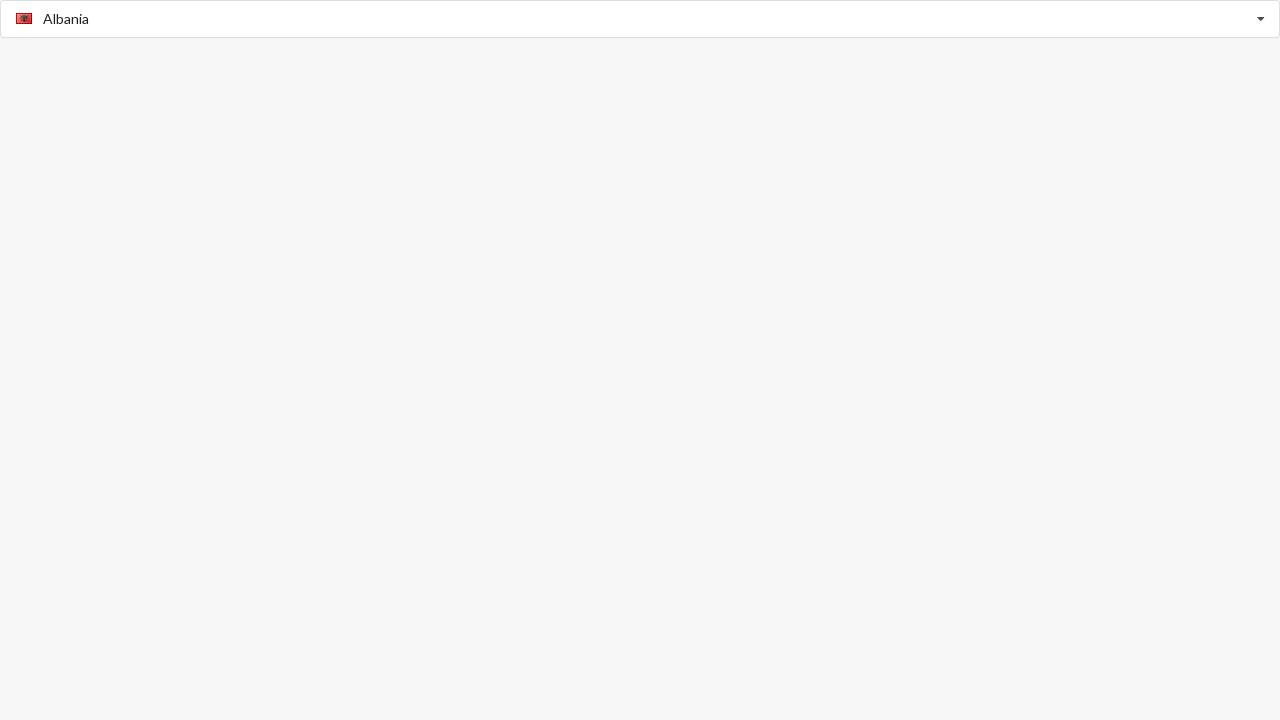

Verified that 'Albania' was successfully selected in the dropdown
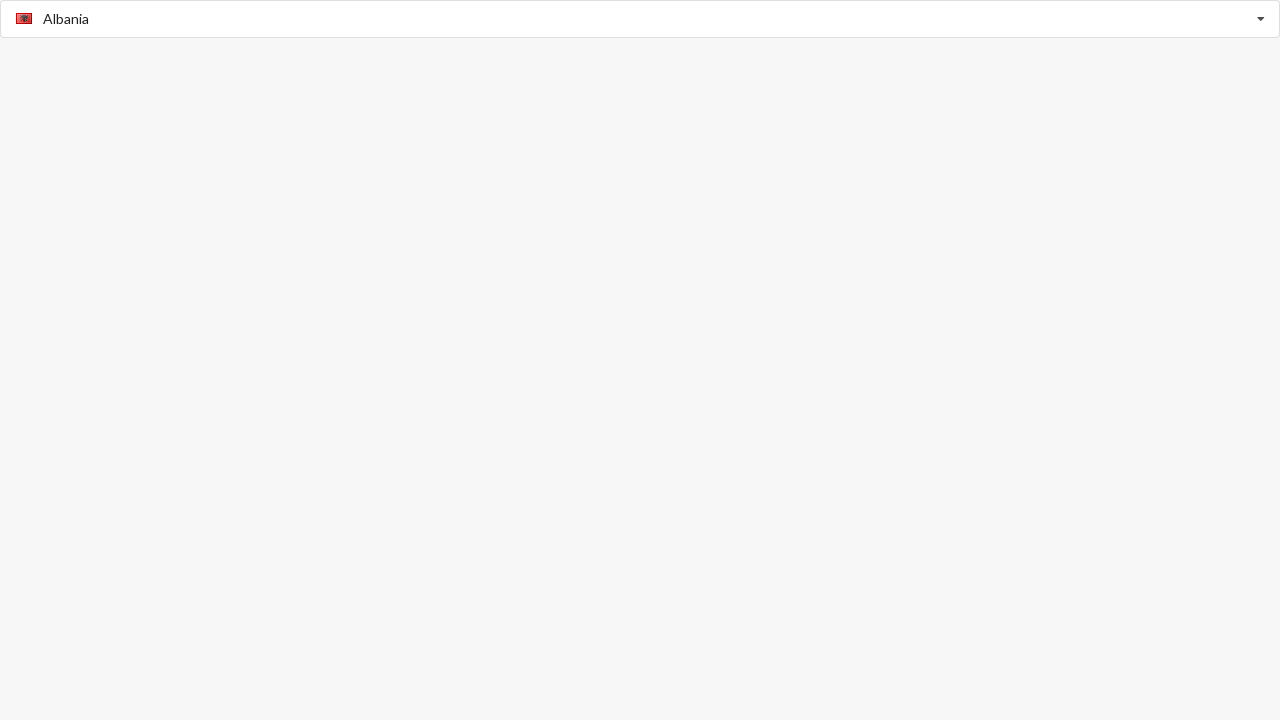

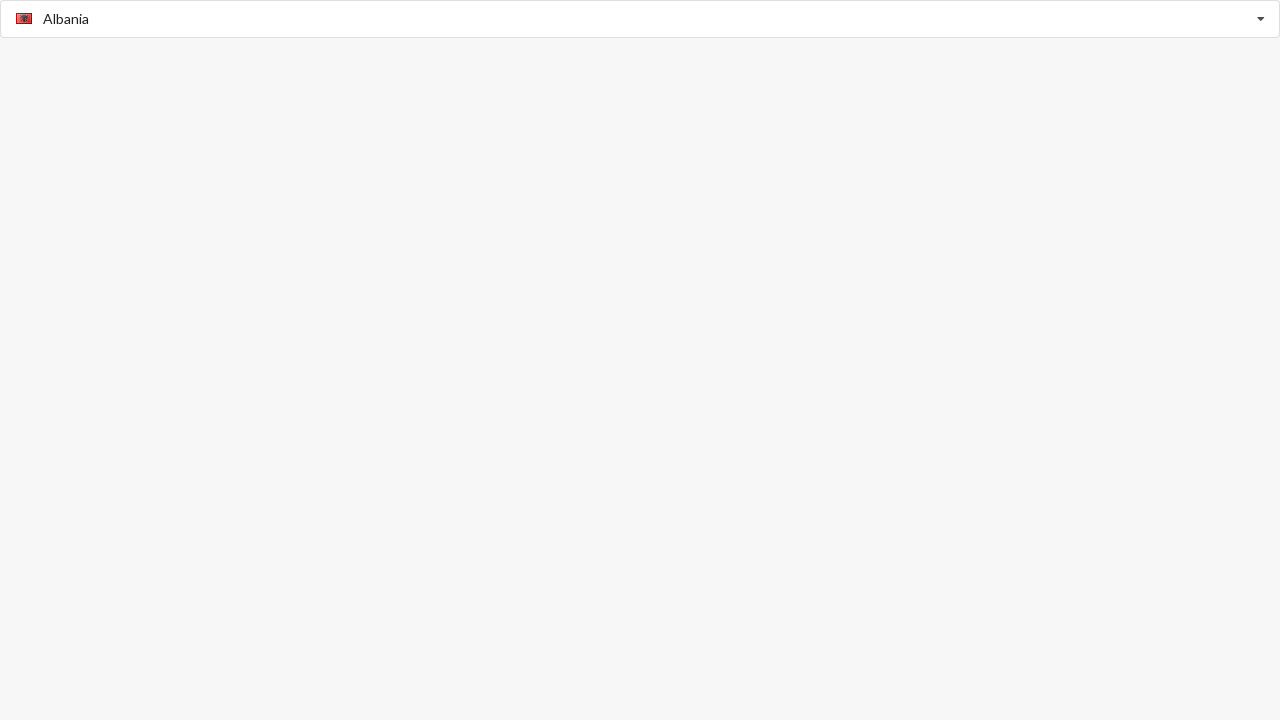